Tests browser navigation commands by navigating to Flipkart, then executing back, forward, and refresh operations to verify browser navigation functionality.

Starting URL: https://www.flipkart.com/

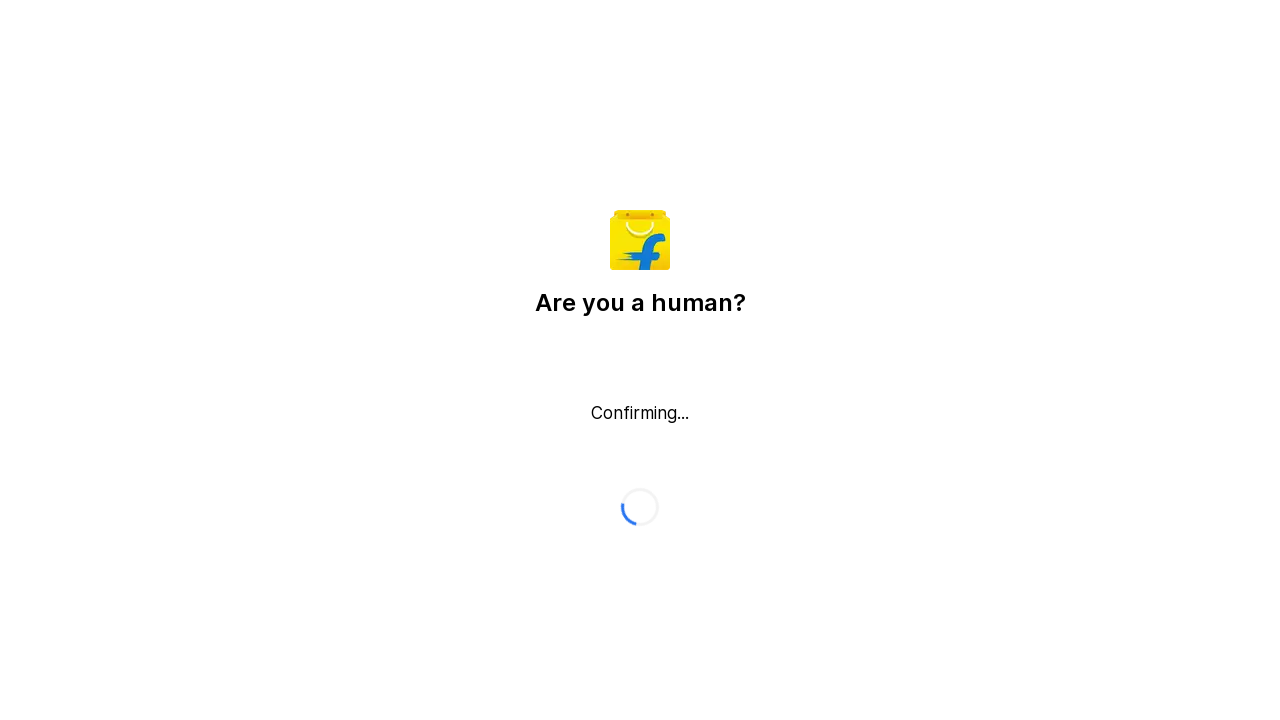

Flipkart page loaded (domcontentloaded state)
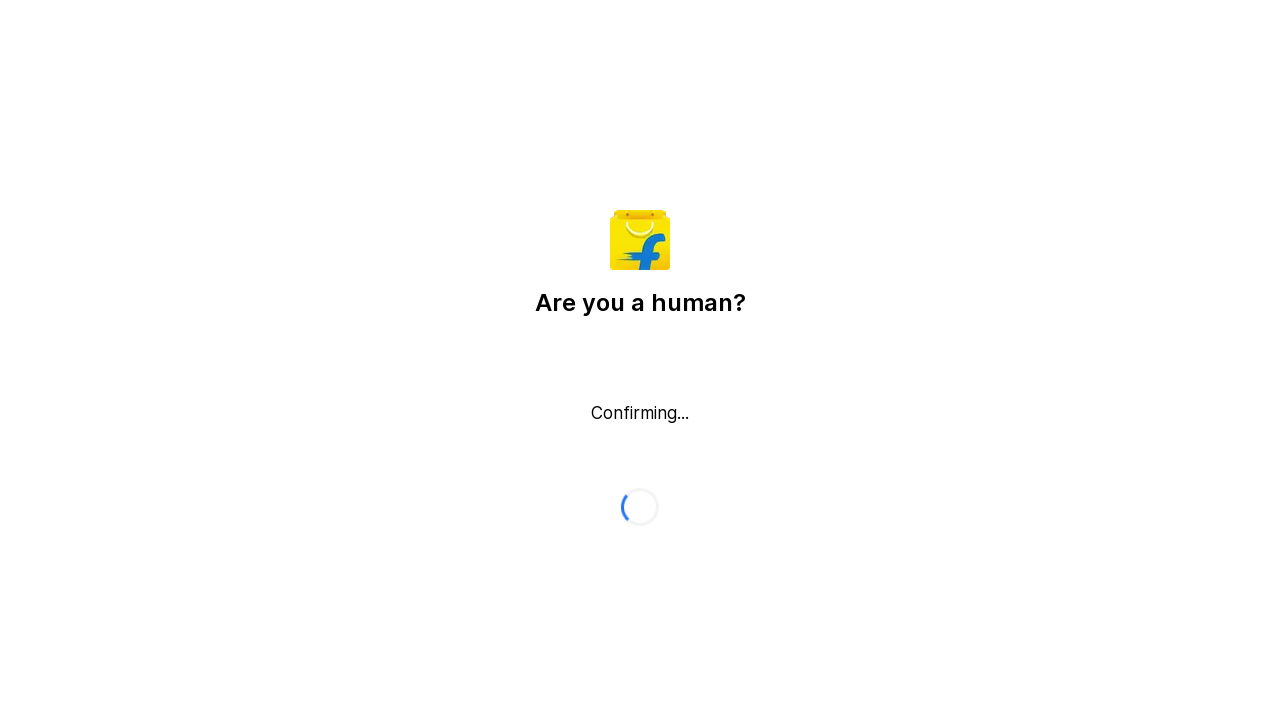

Navigated back to previous page in history
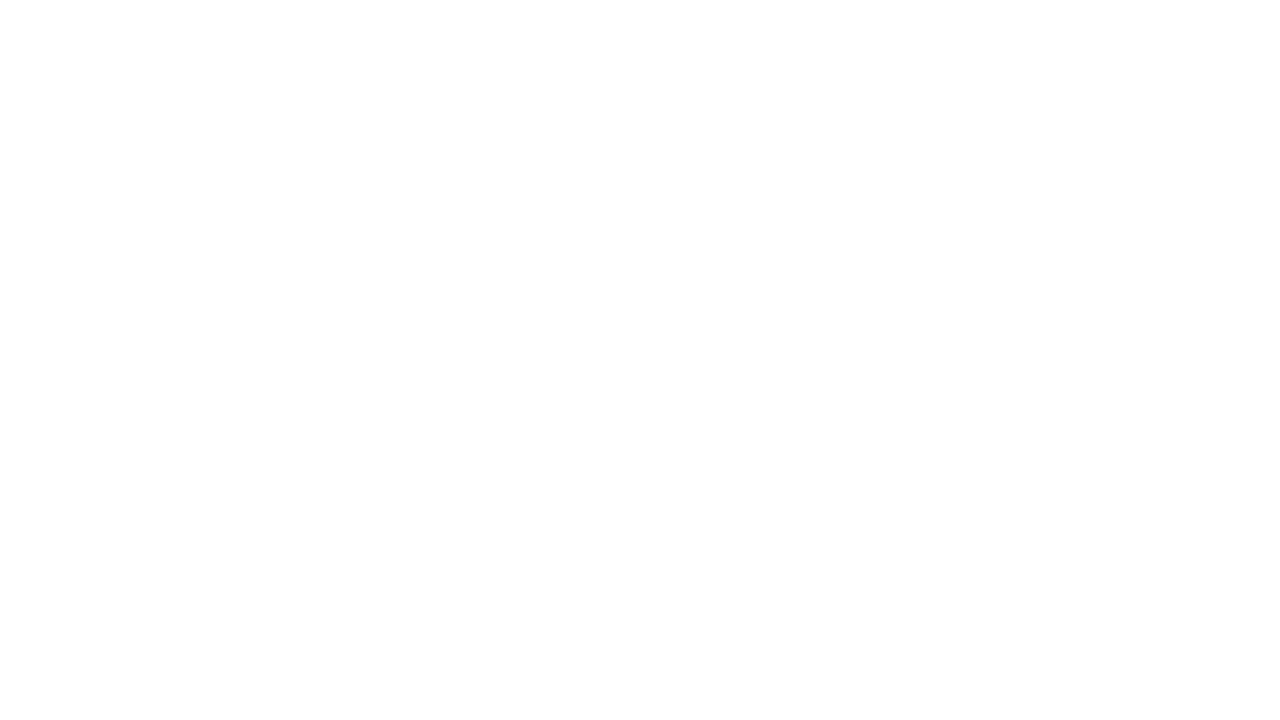

Waited 1 second for back navigation to complete
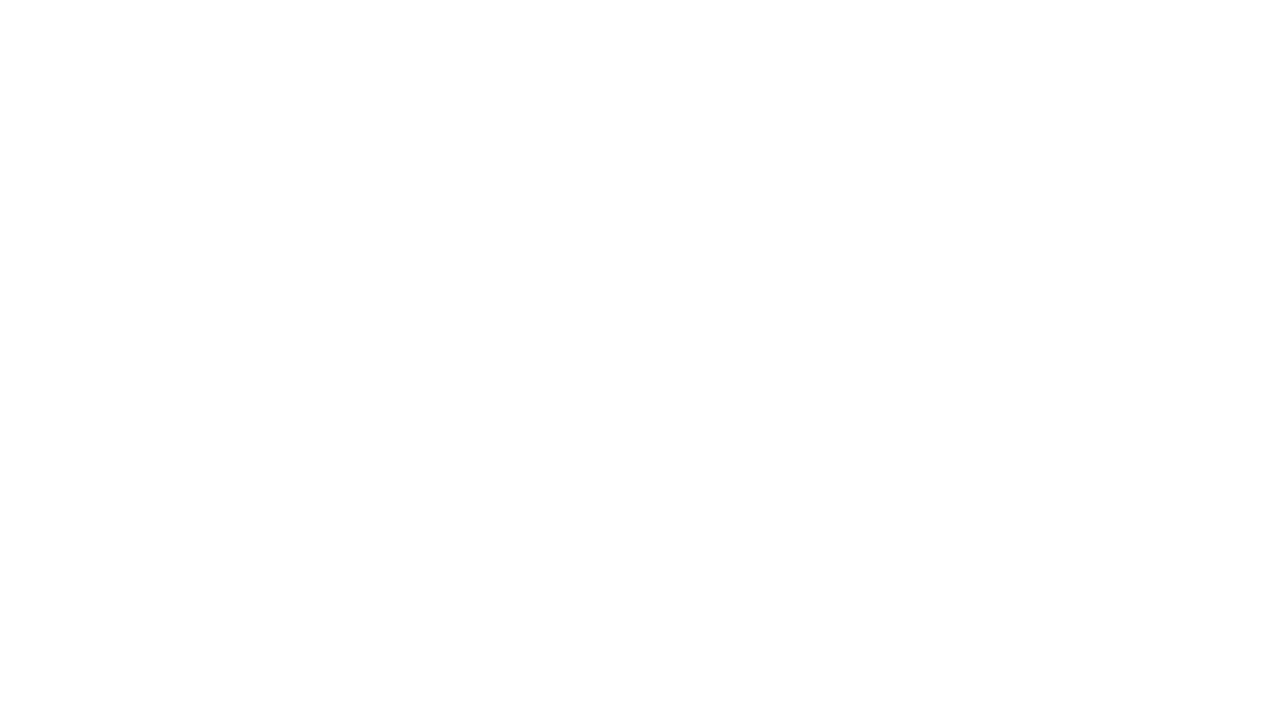

Navigated forward to return to Flipkart
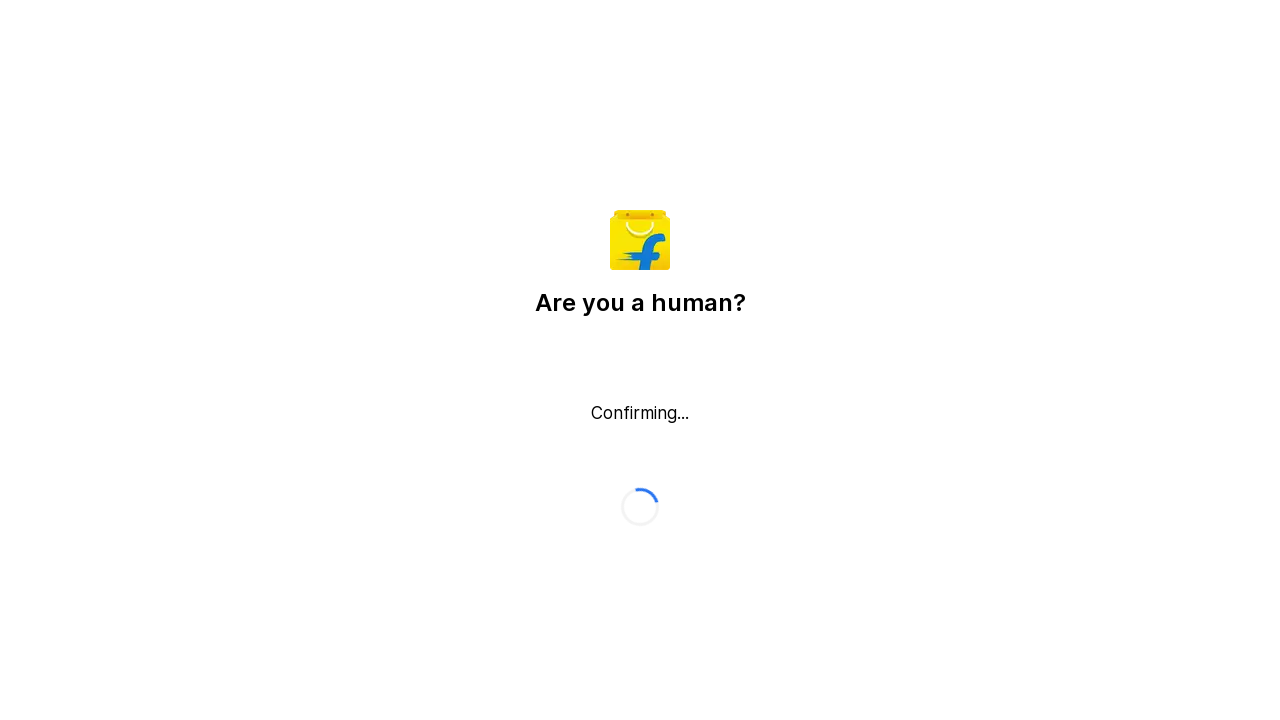

Waited 1 second for forward navigation to complete
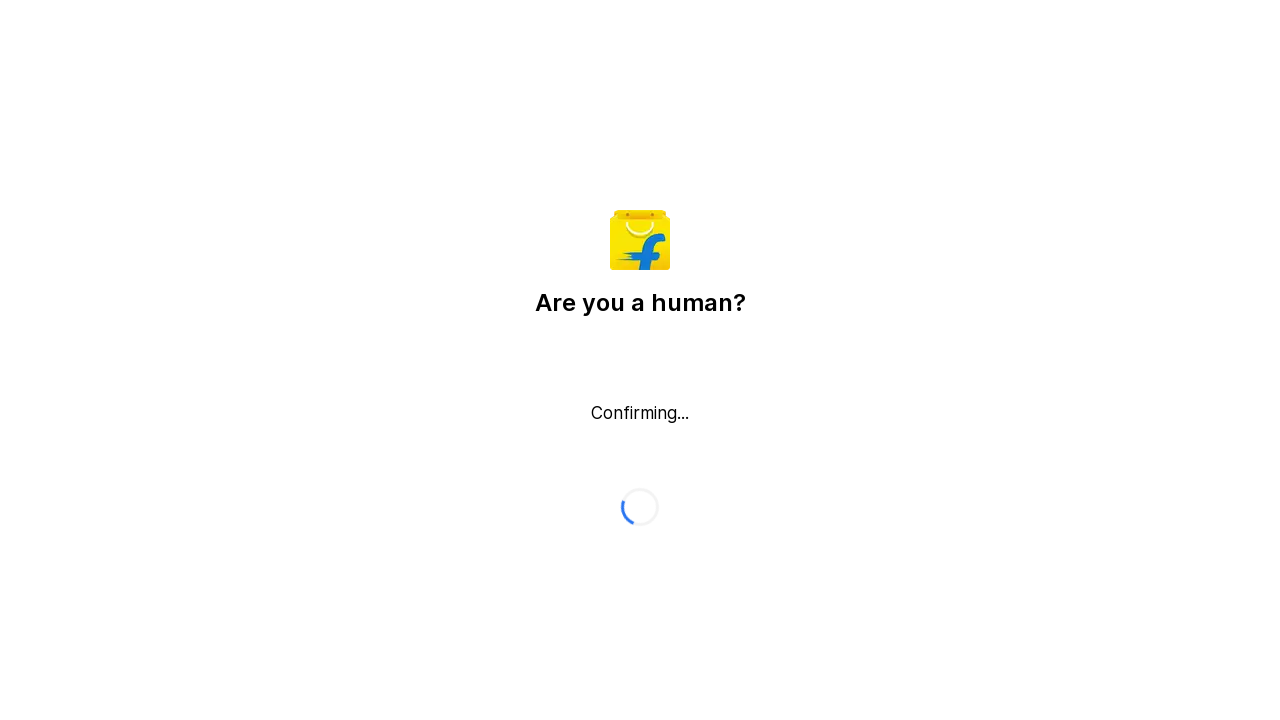

Refreshed the current page
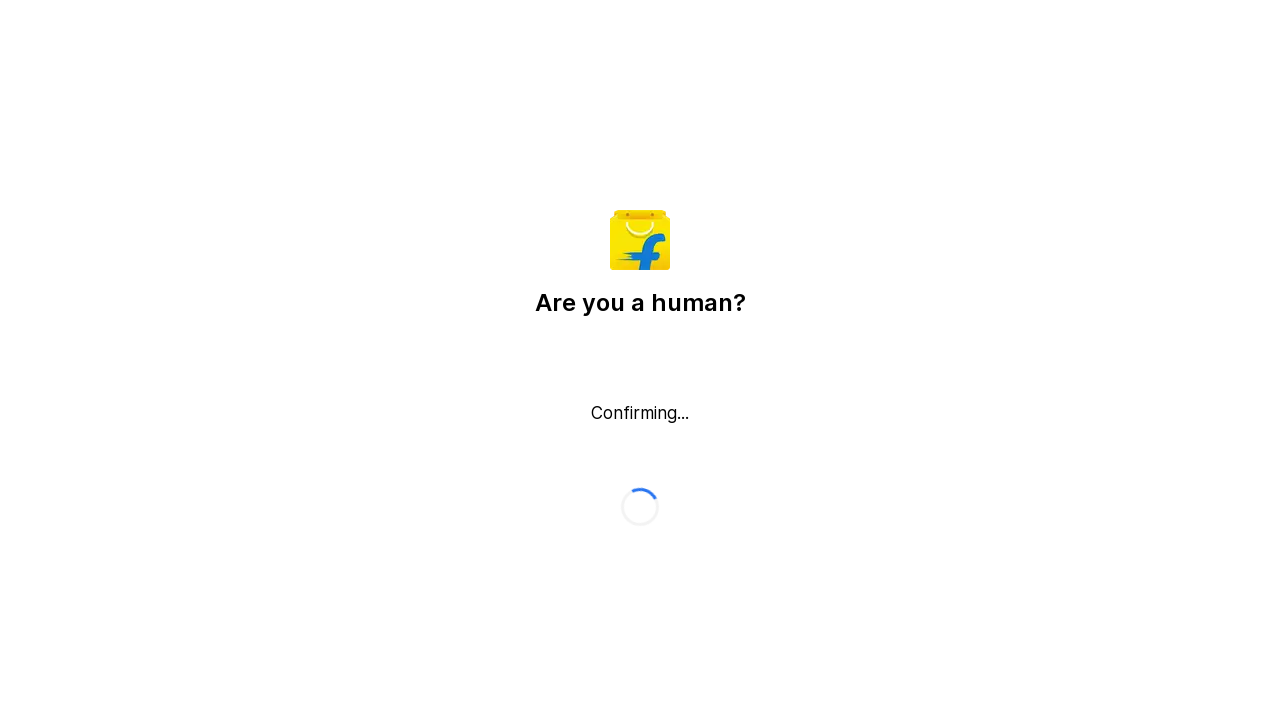

Flipkart page reloaded (domcontentloaded state)
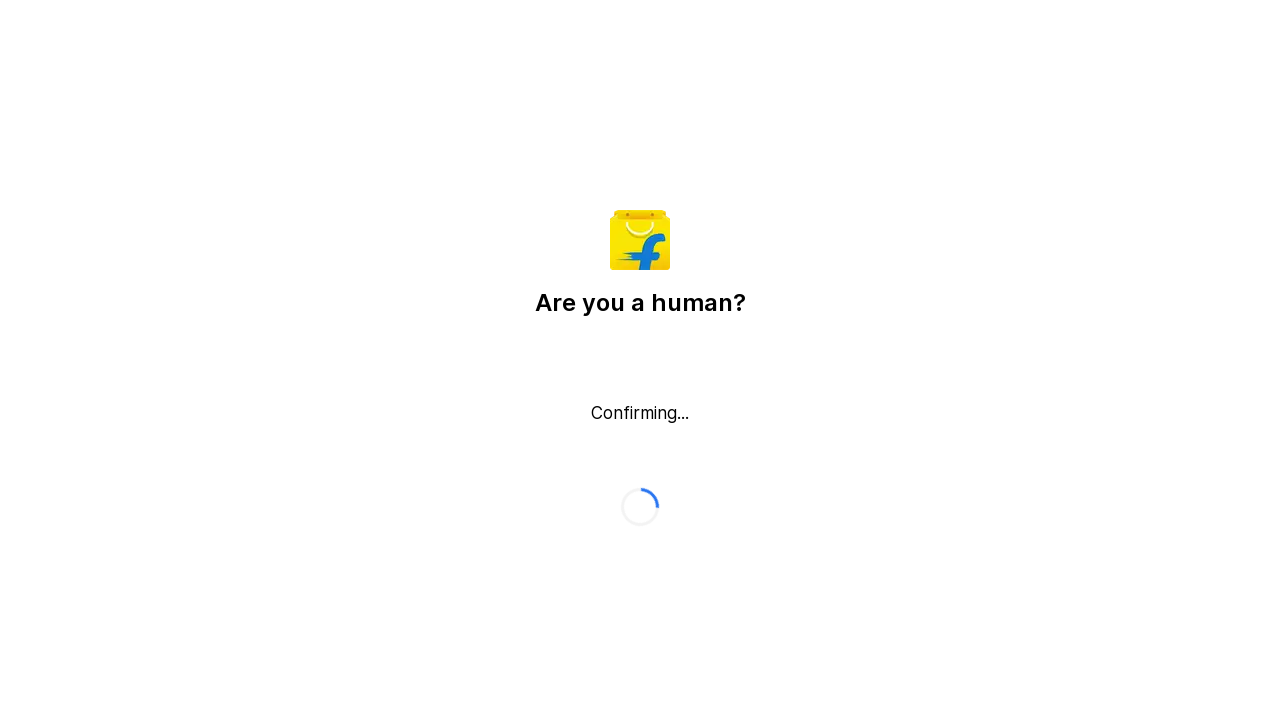

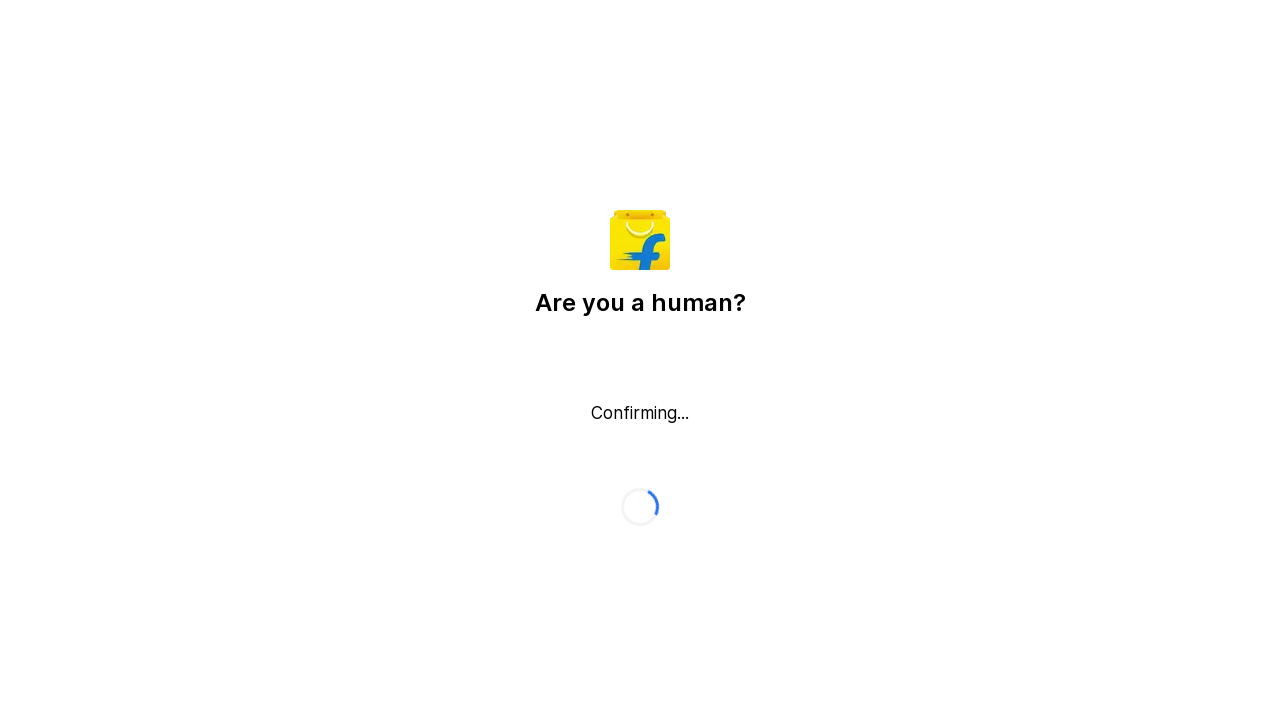